Fills out a complete registration form on DemoQA including personal information, subjects, hobbies, and location, then verifies the submitted data in the confirmation table

Starting URL: https://demoqa.com/automation-practice-form

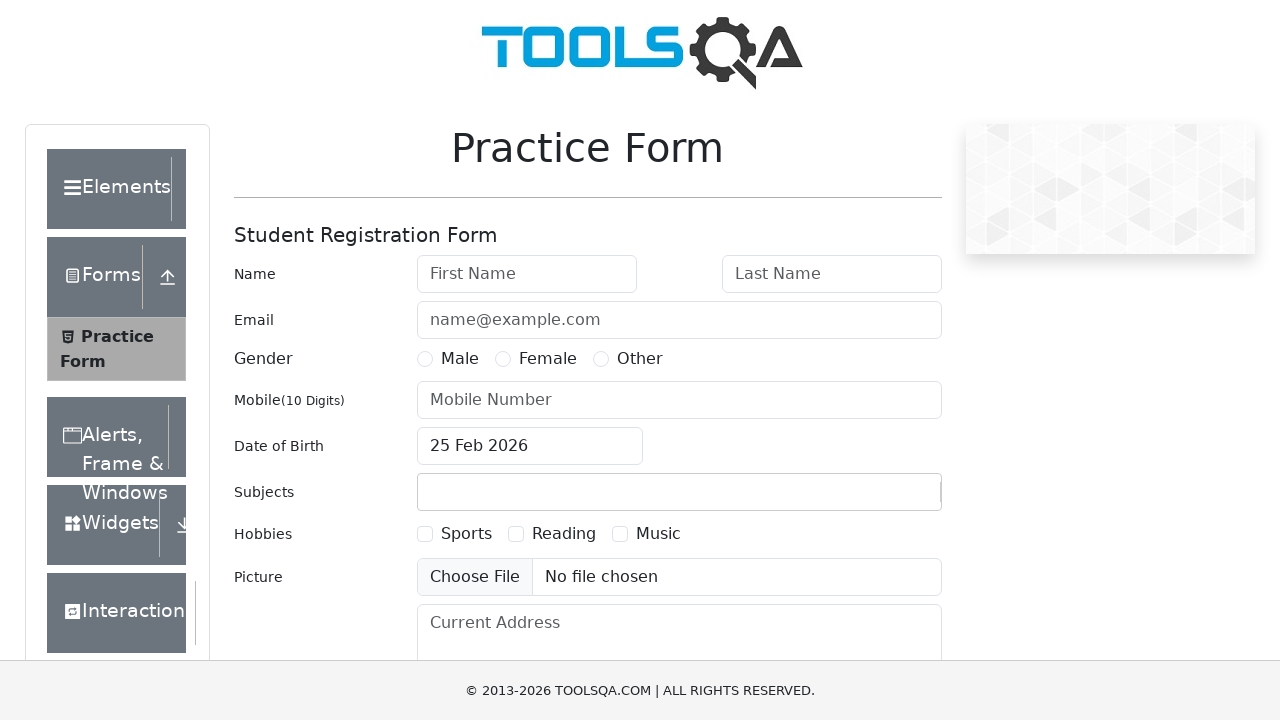

Filled first name field with 'Ivan' on #firstName
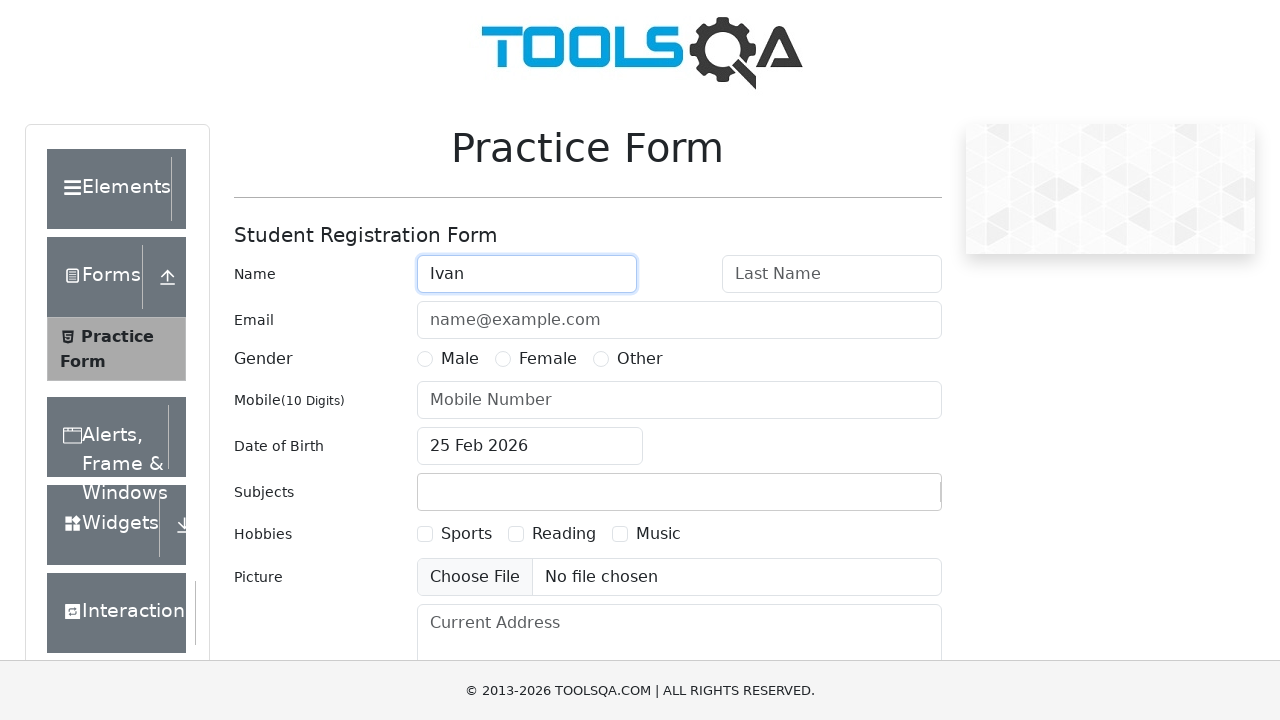

Filled last name field with 'Ivanov' on #lastName
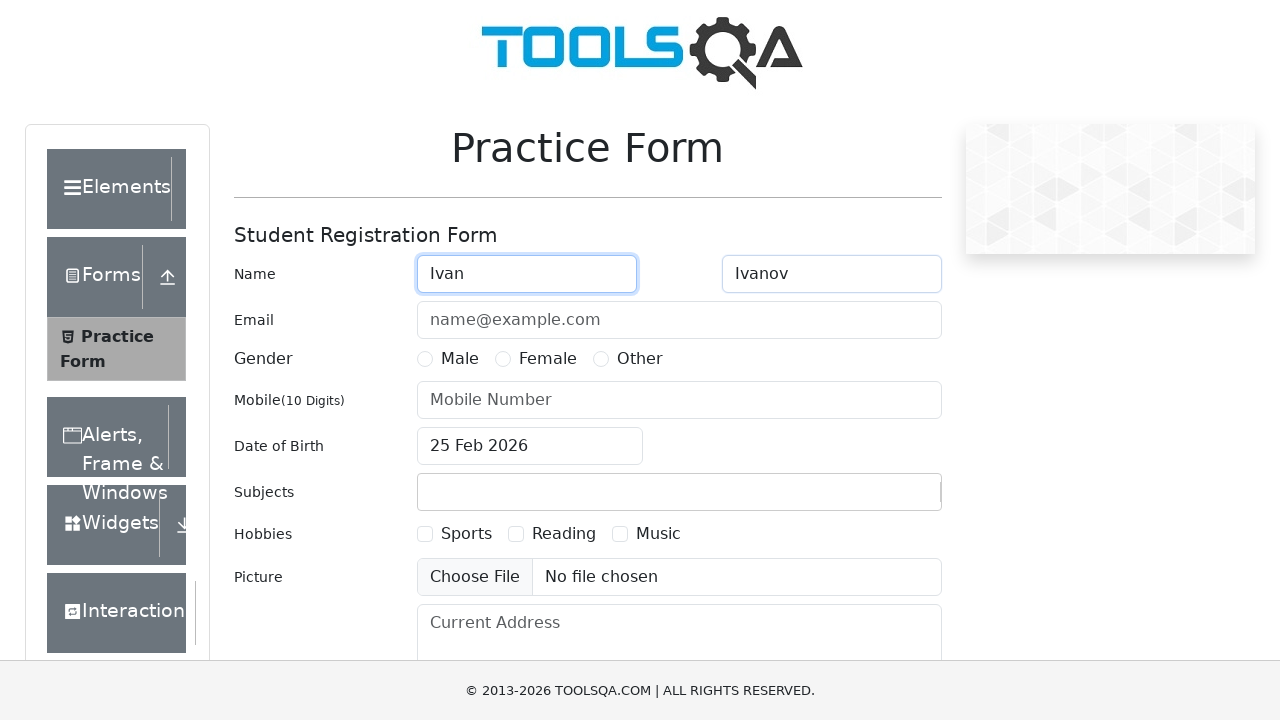

Filled email field with 'IIvanov@gmail.com' on #userEmail
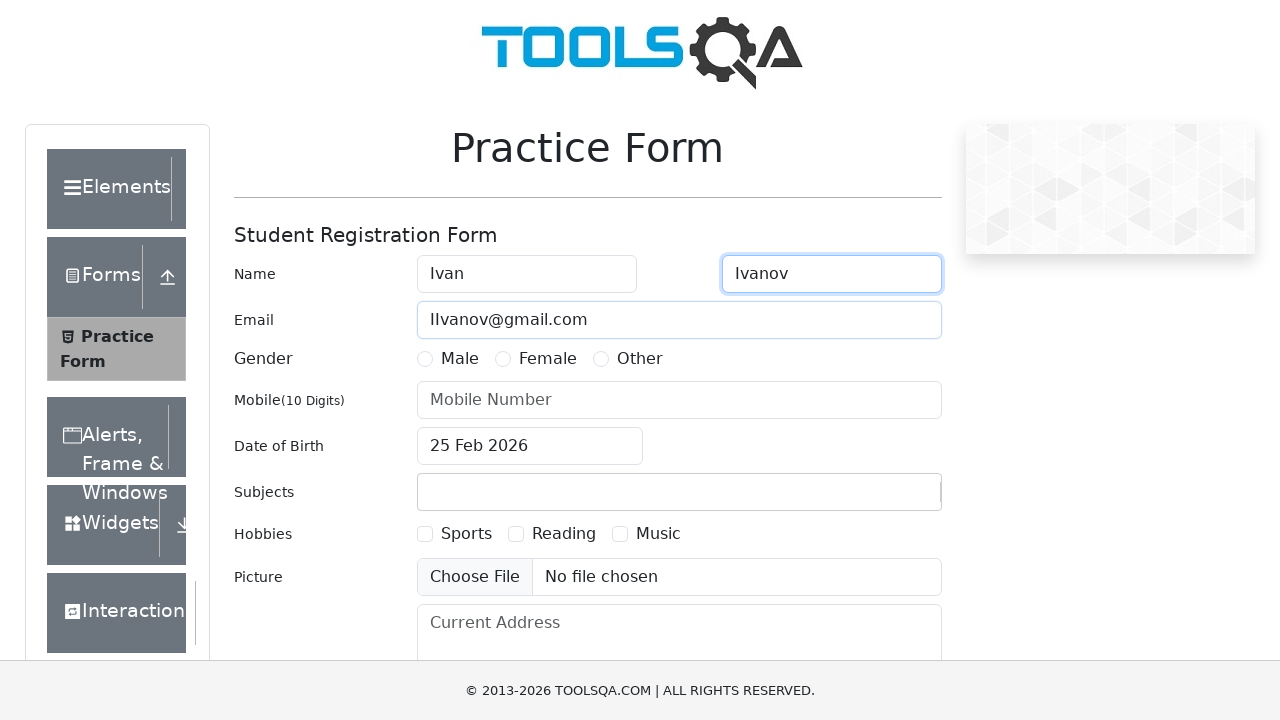

Selected 'Male' as gender at (460, 359) on #genterWrapper >> text=Male
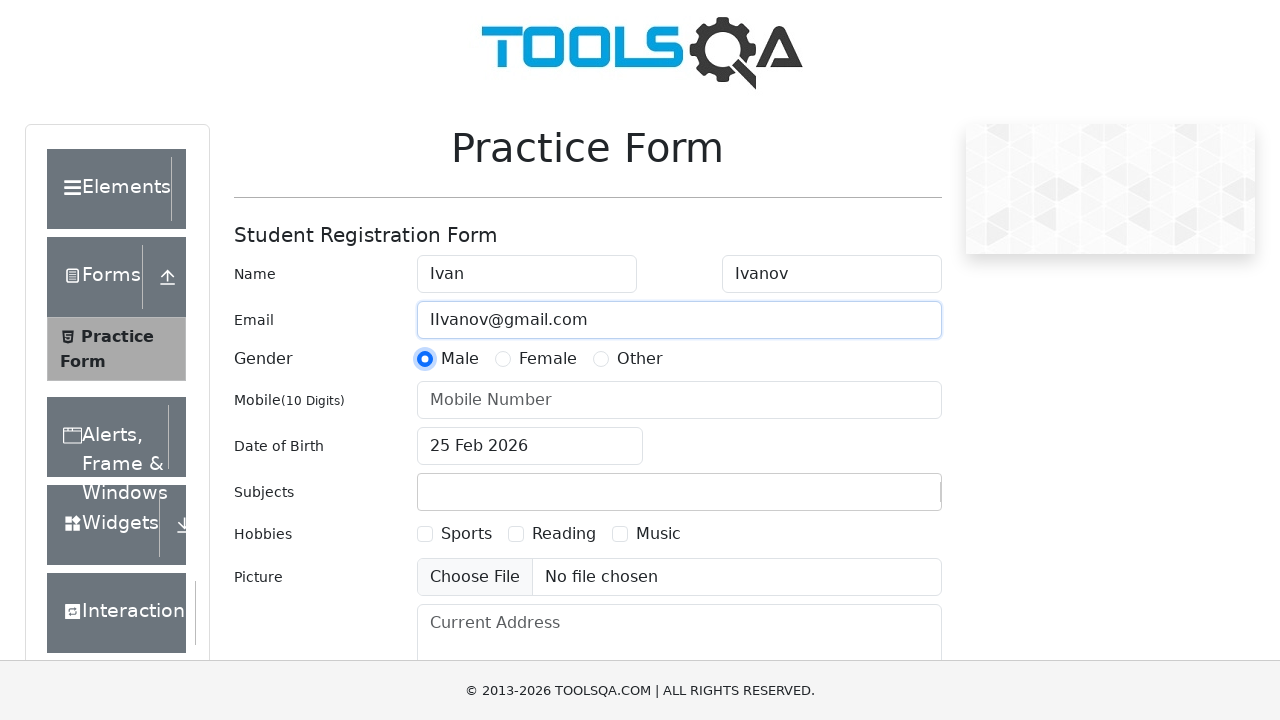

Filled phone number field with '0123456789' on #userNumber
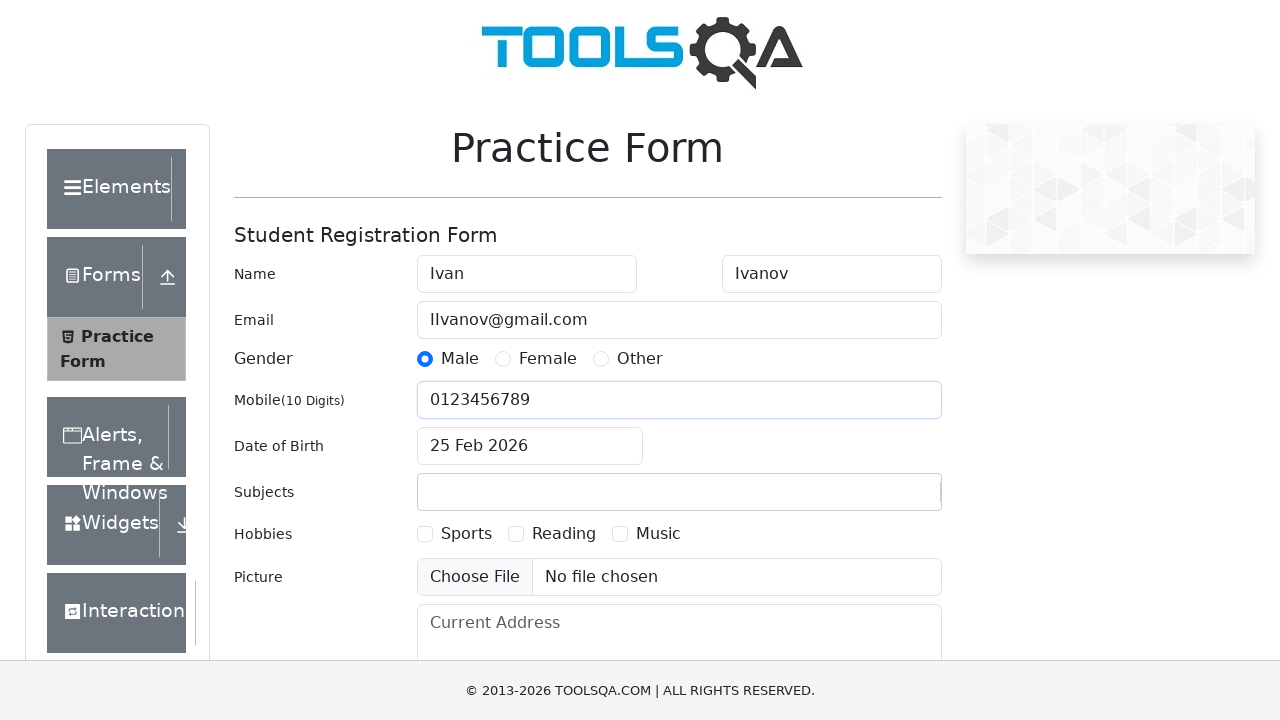

Clicked date of birth input field at (530, 446) on #dateOfBirthInput
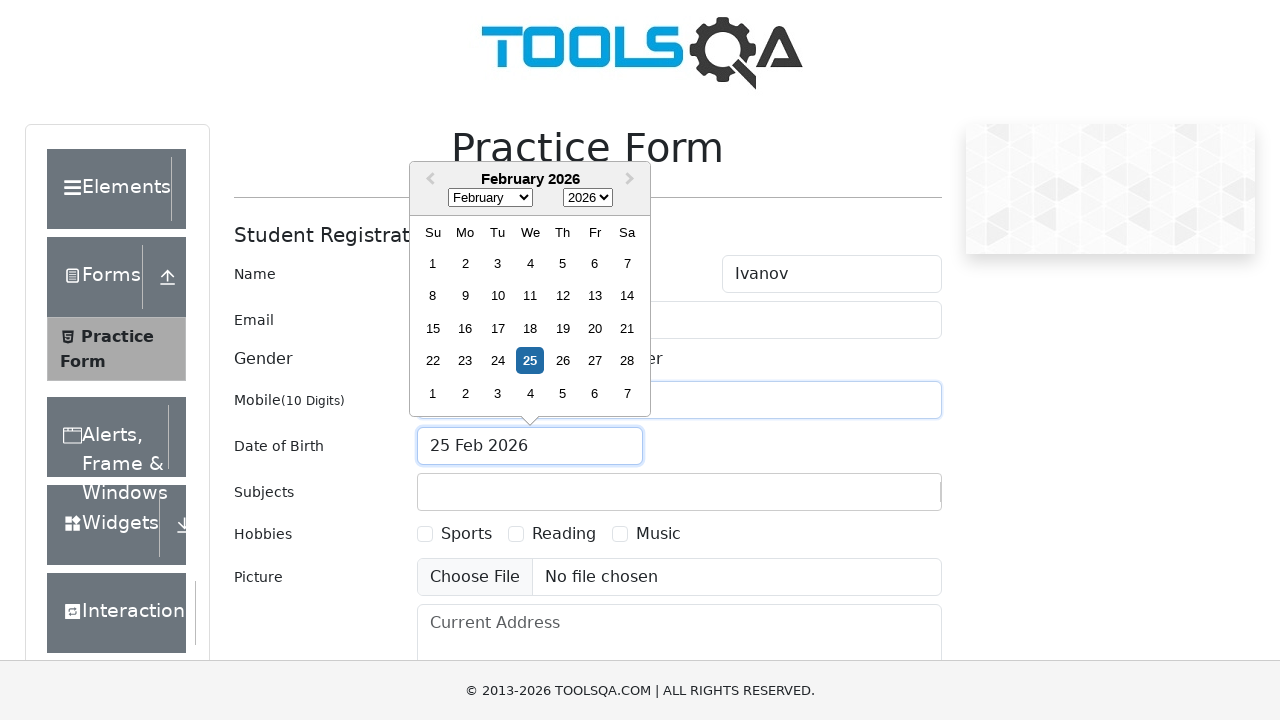

Selected January from month dropdown on .react-datepicker__month-select
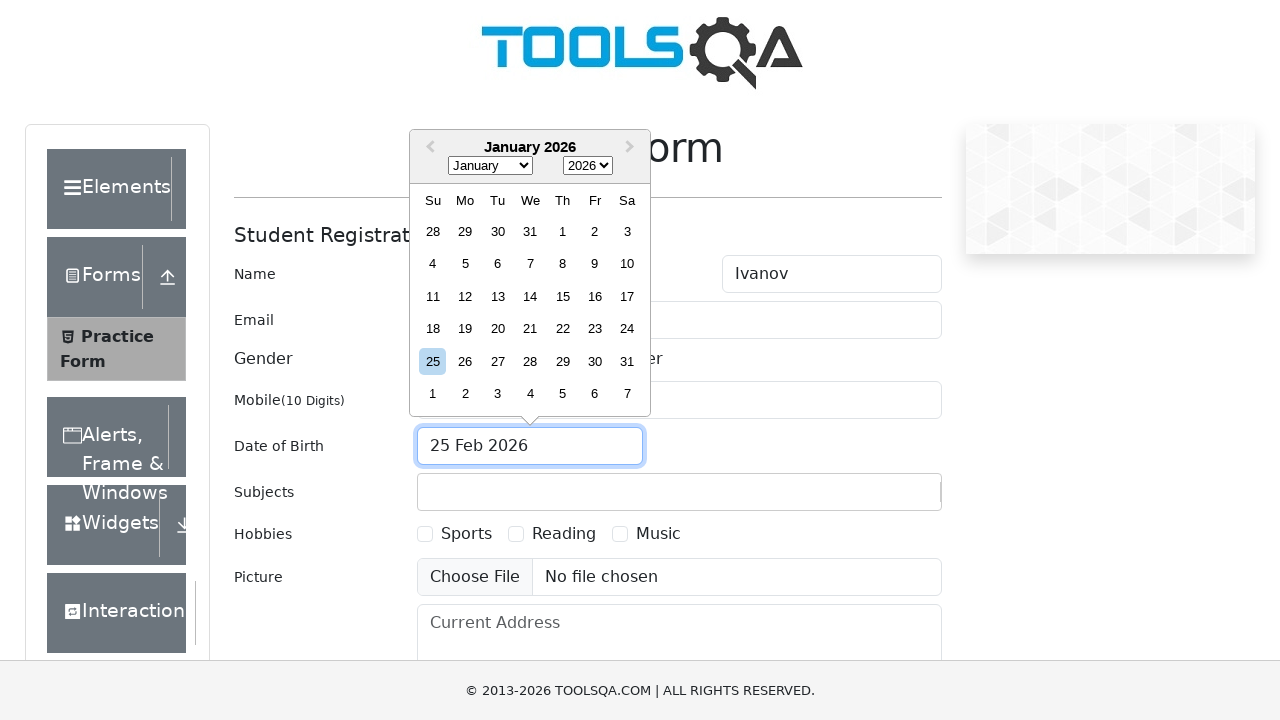

Selected 2000 from year dropdown on .react-datepicker__year-select
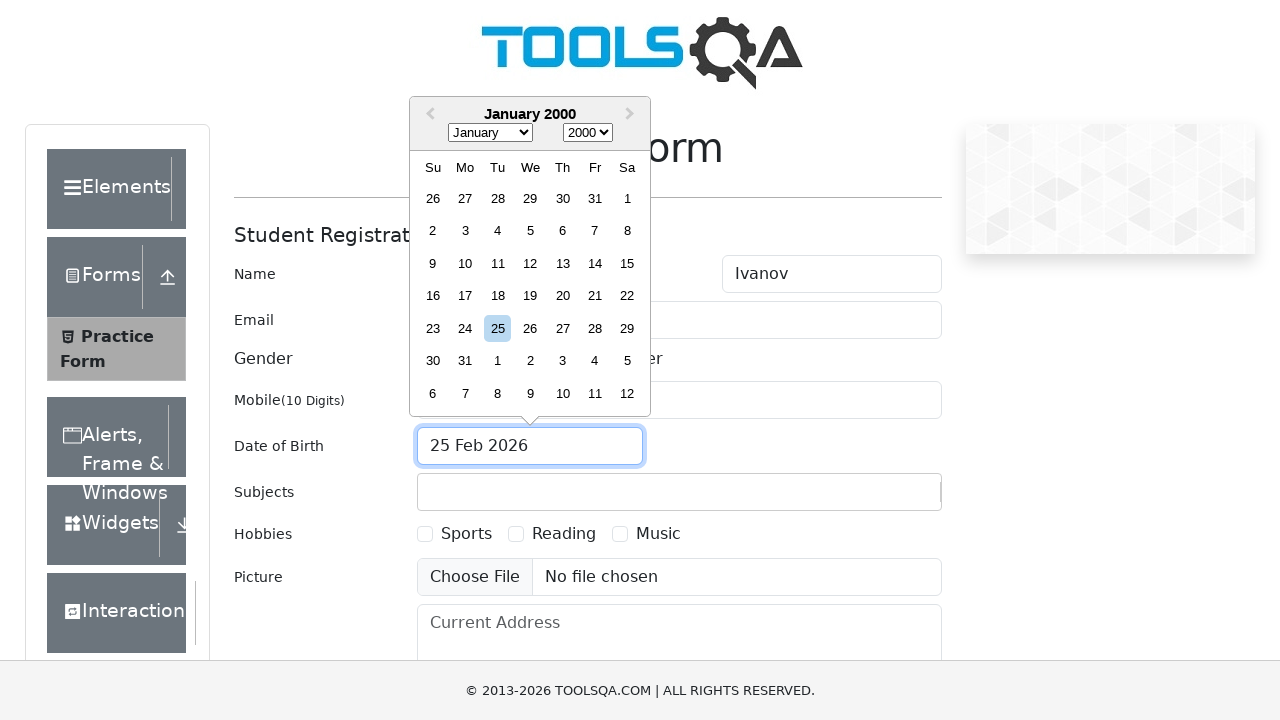

Selected day 1 from date picker at (627, 198) on .react-datepicker__day--001
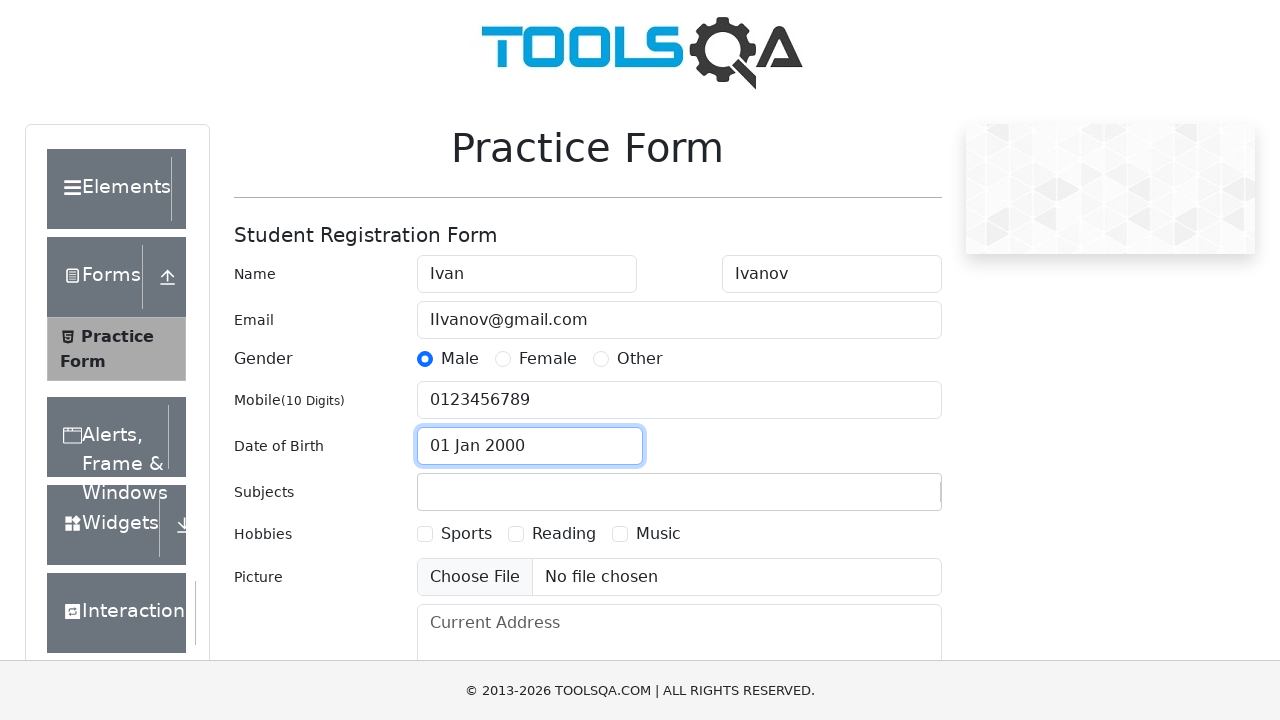

Filled subjects field with 'Computer Science' on #subjectsInput
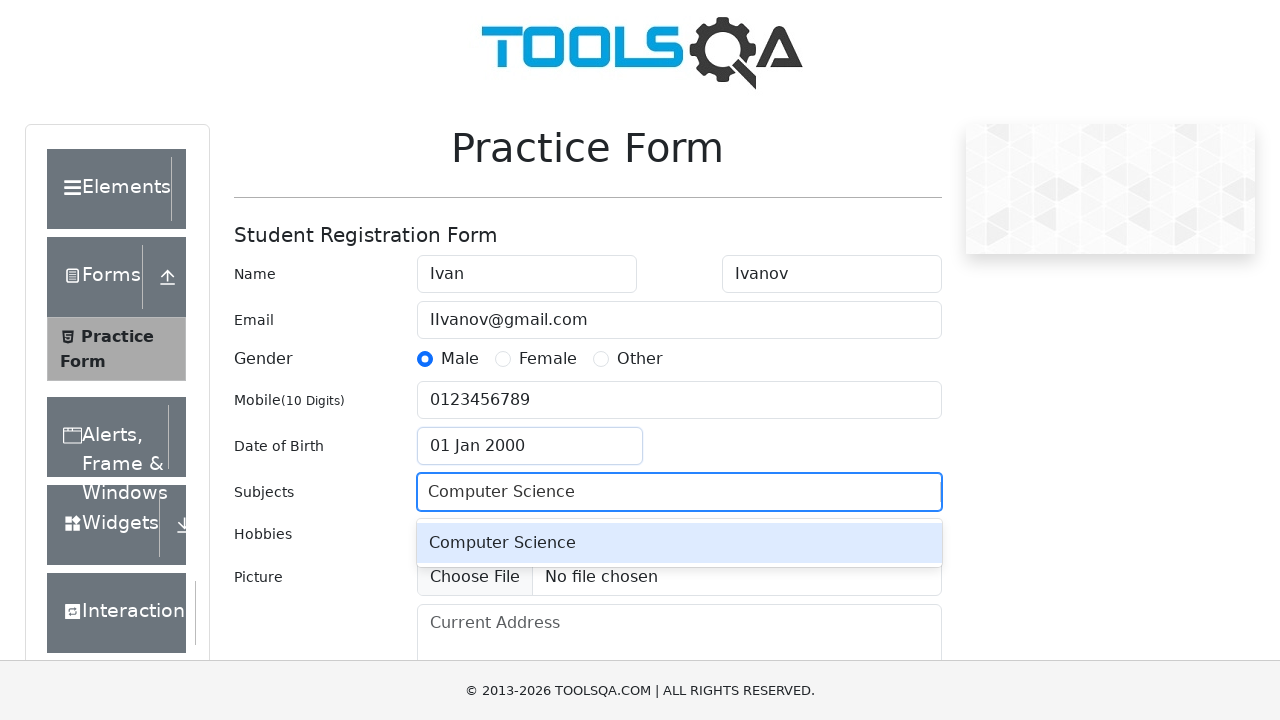

Pressed Tab to confirm 'Computer Science' subject on #subjectsInput
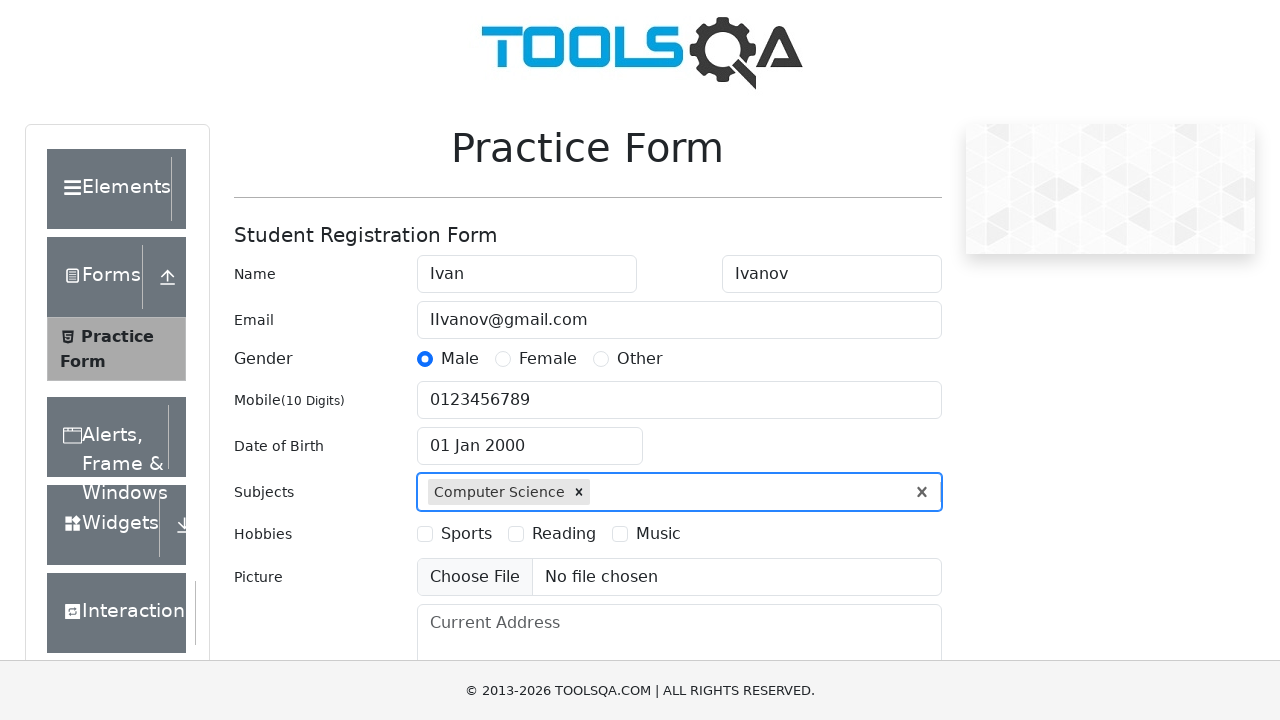

Filled subjects field with 'Commerce' on #subjectsInput
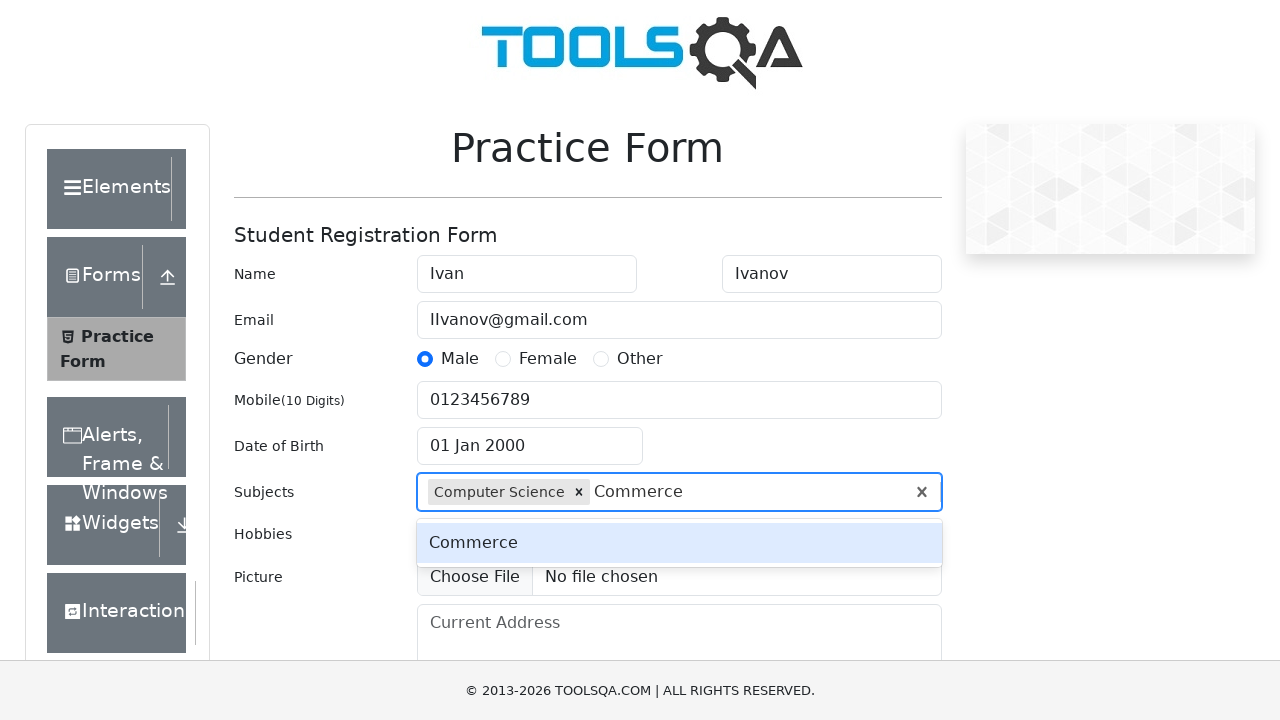

Pressed Tab to confirm 'Commerce' subject on #subjectsInput
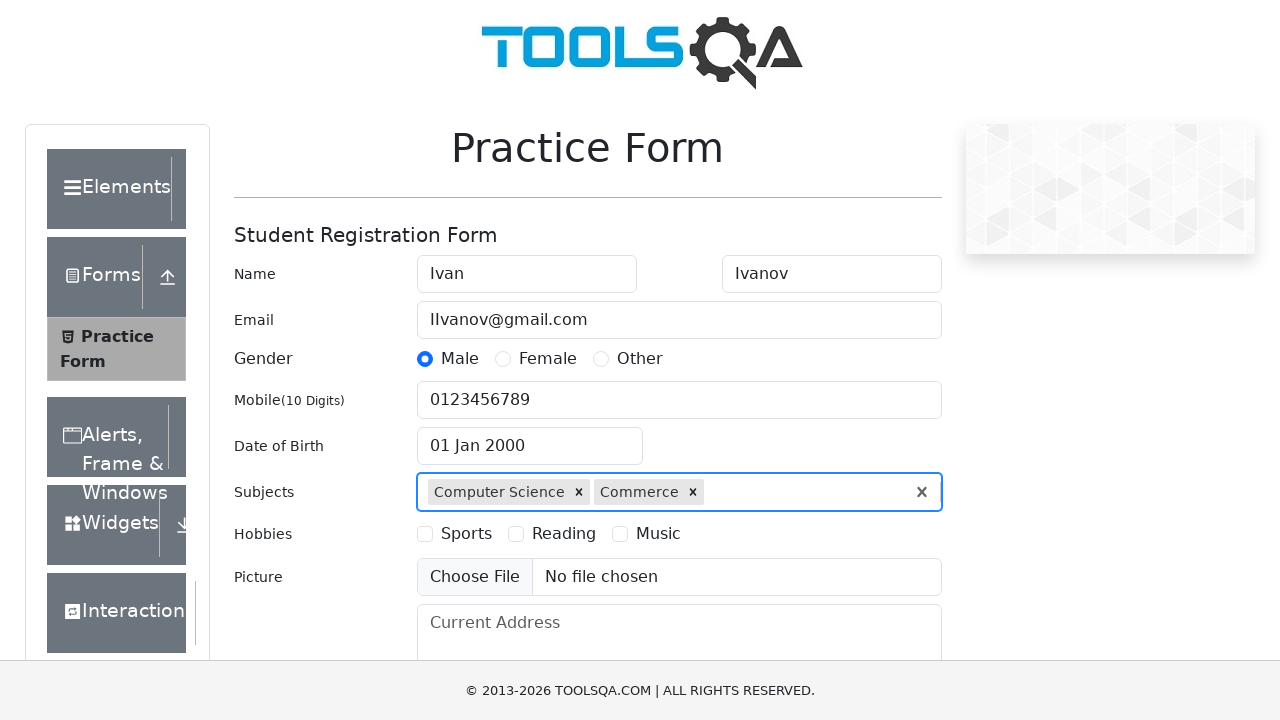

Selected 'Sports' from hobbies at (466, 534) on #hobbiesWrapper >> text=Sports
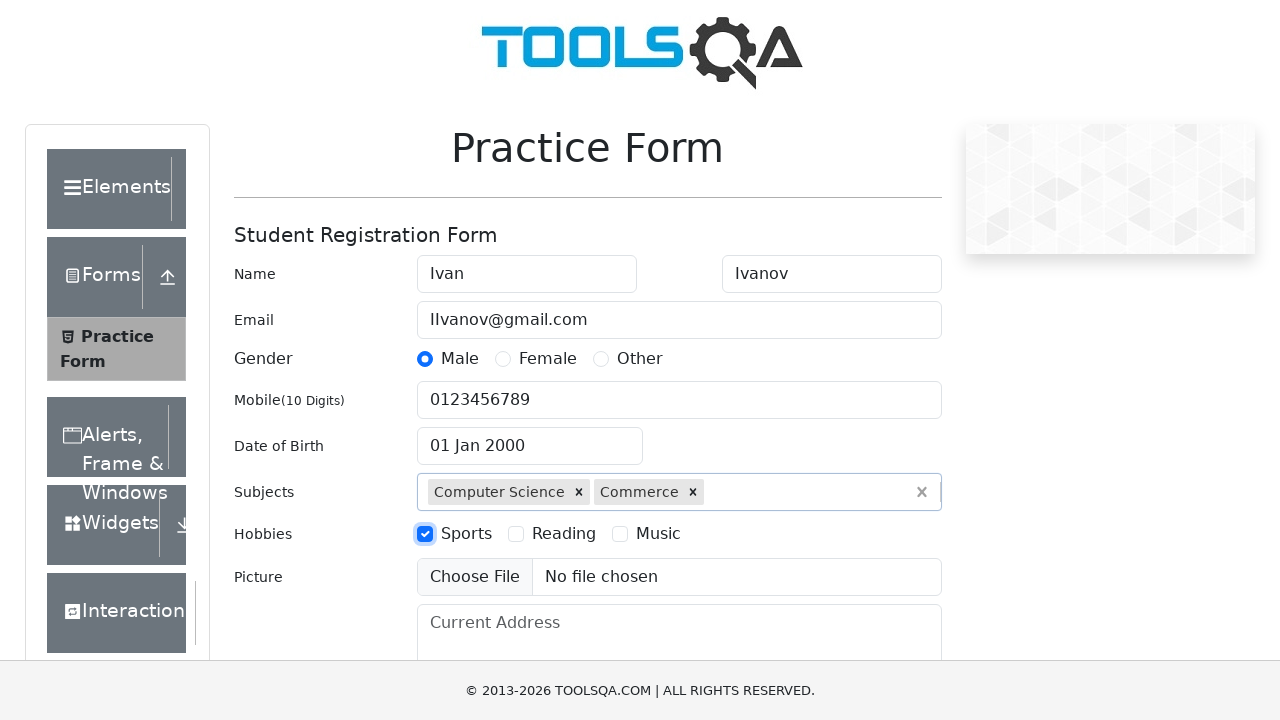

Filled current address field with 'Some street 1' on #currentAddress
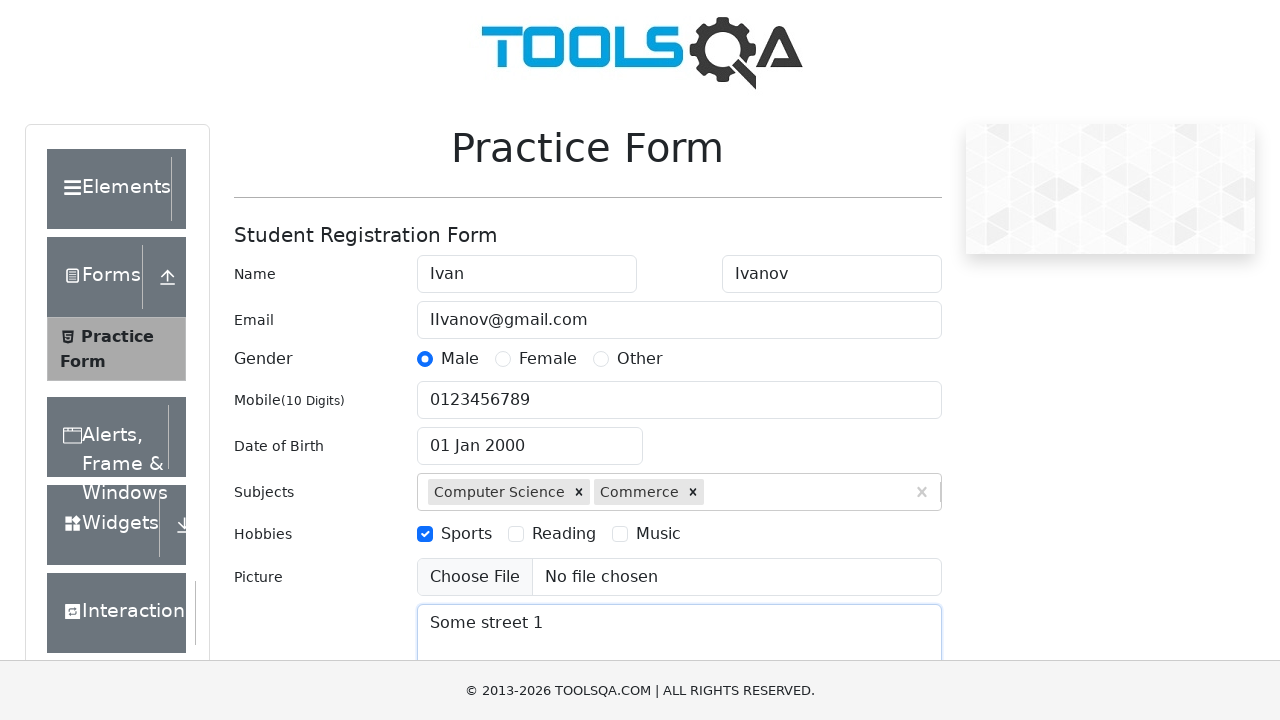

Clicked state selection dropdown at (527, 437) on #state
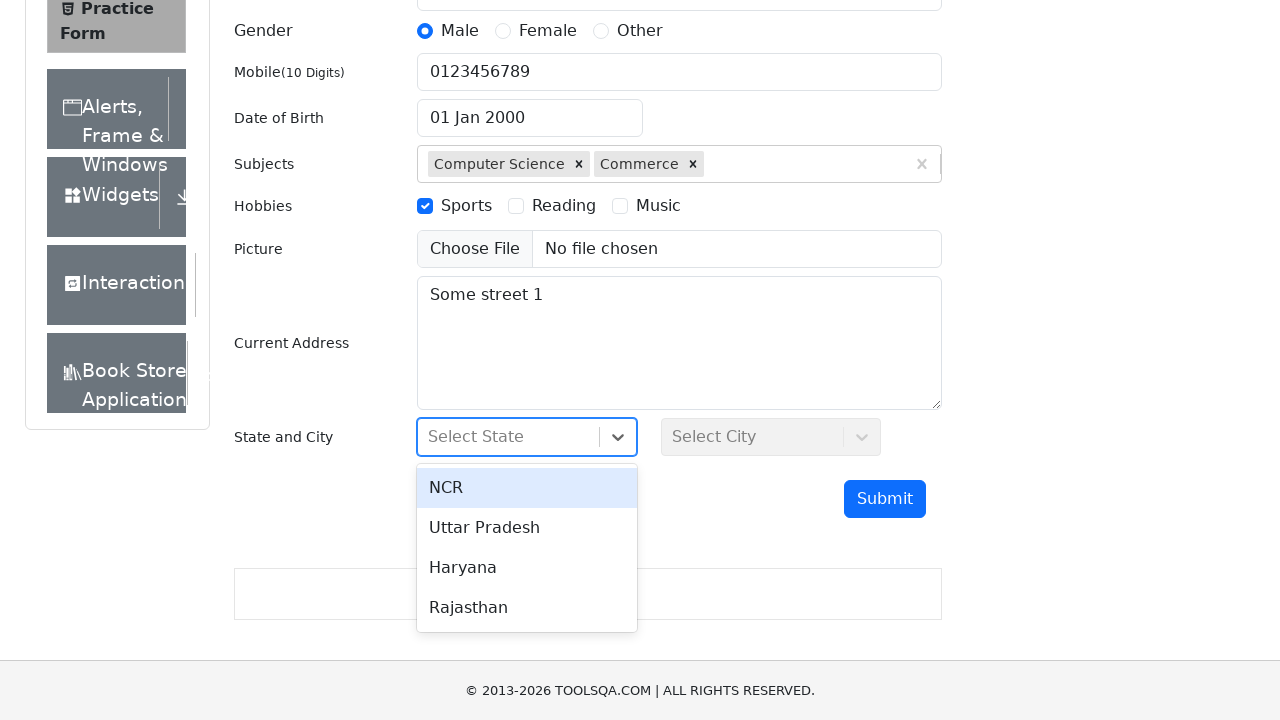

Selected 'Rajasthan' from state dropdown at (527, 608) on #stateCity-wrapper >> text=Rajasthan
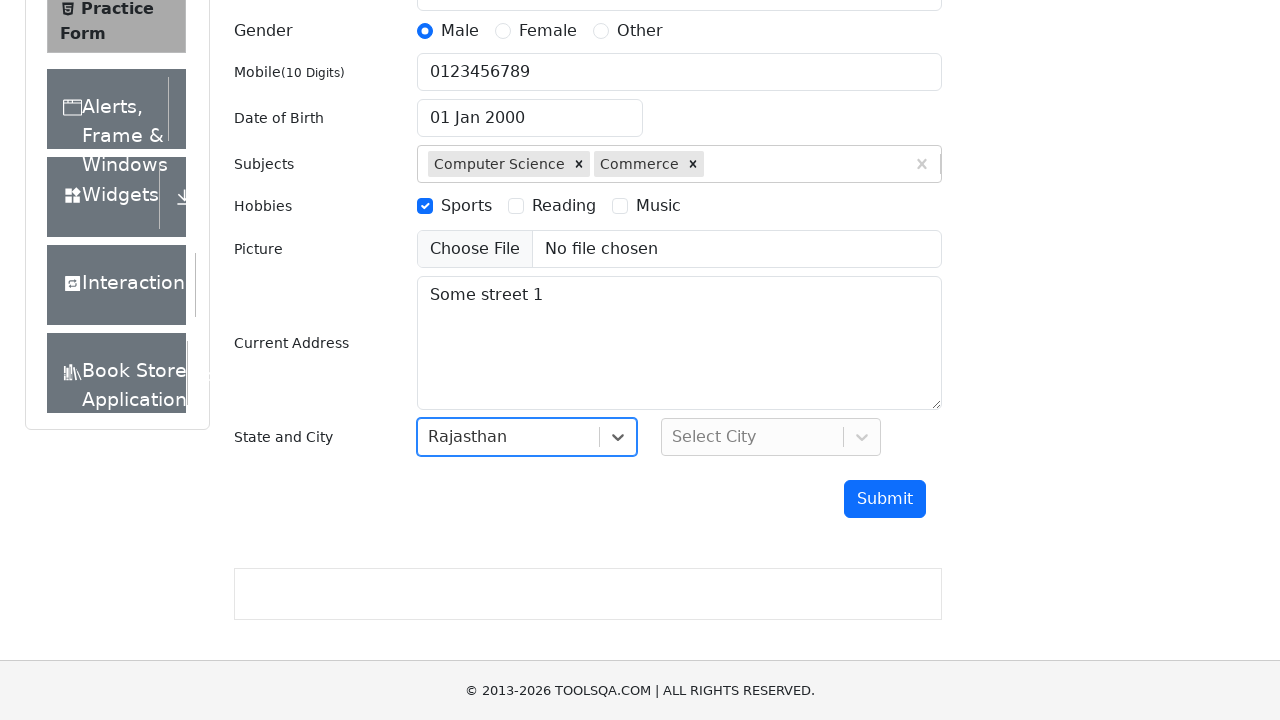

Clicked city selection dropdown at (771, 437) on #city
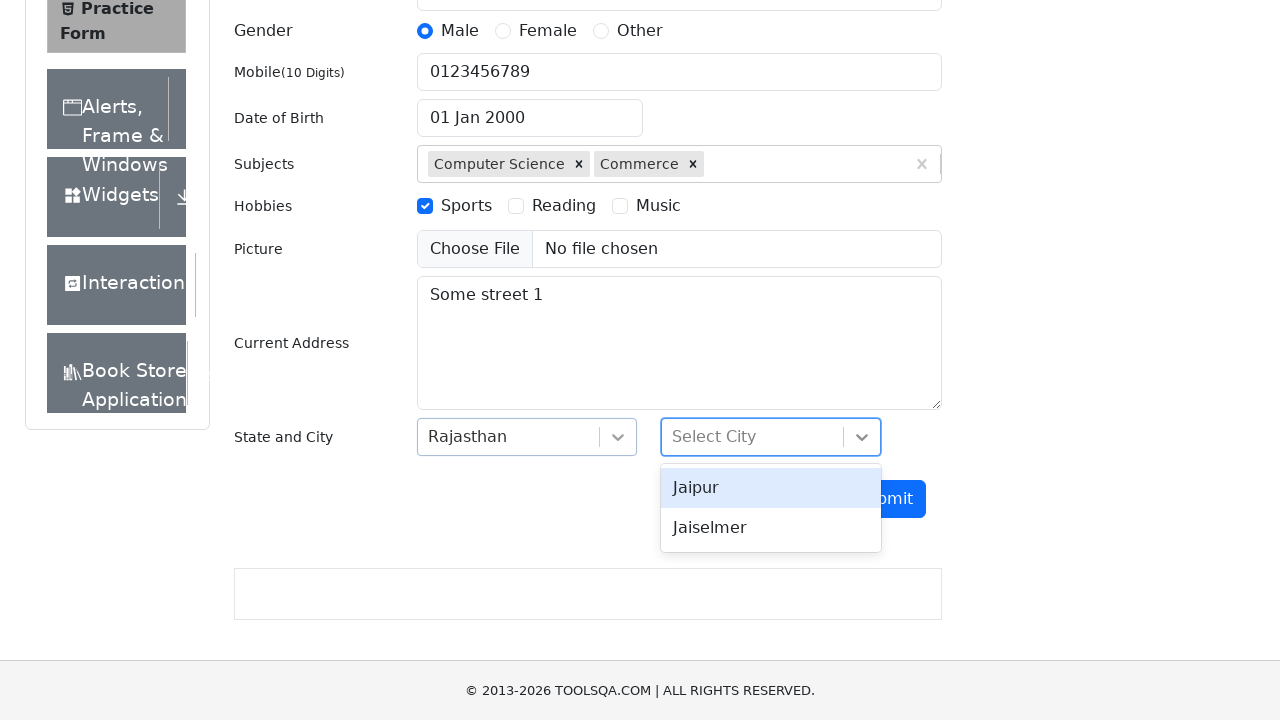

Selected 'Jaiselmer' from city dropdown at (771, 528) on #stateCity-wrapper >> text=Jaiselmer
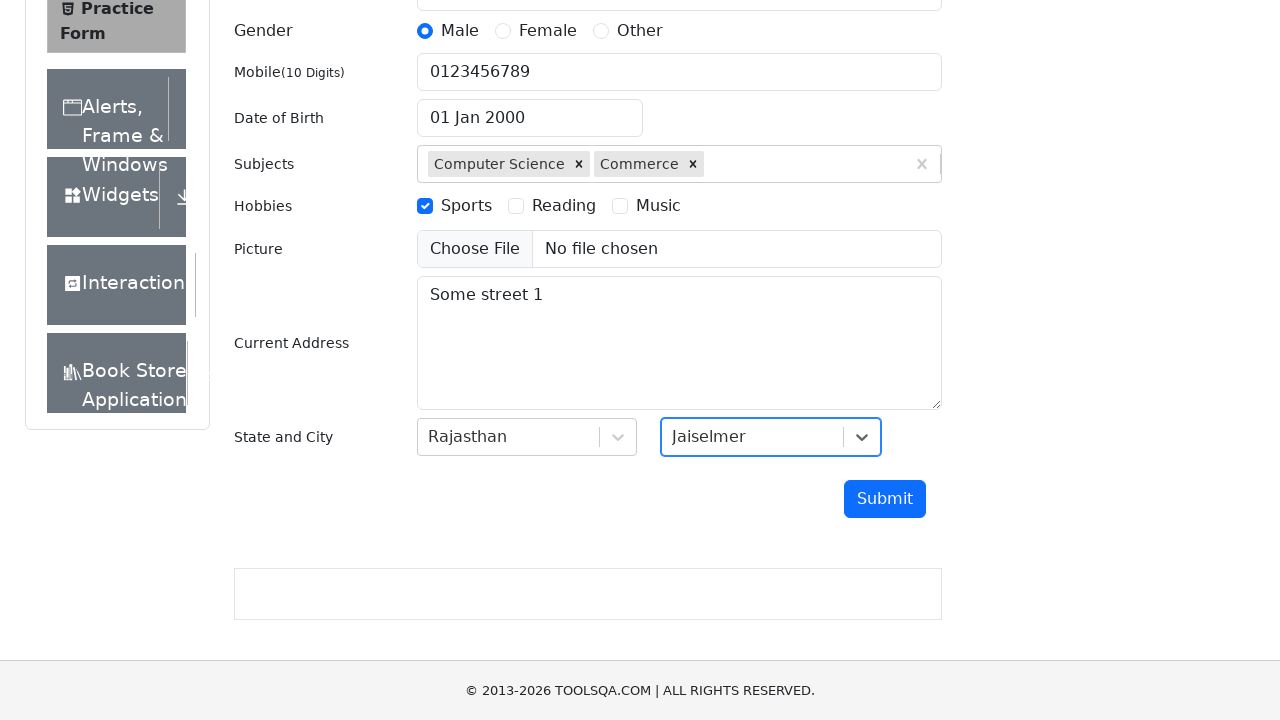

Clicked submit button to submit the registration form at (885, 499) on #submit
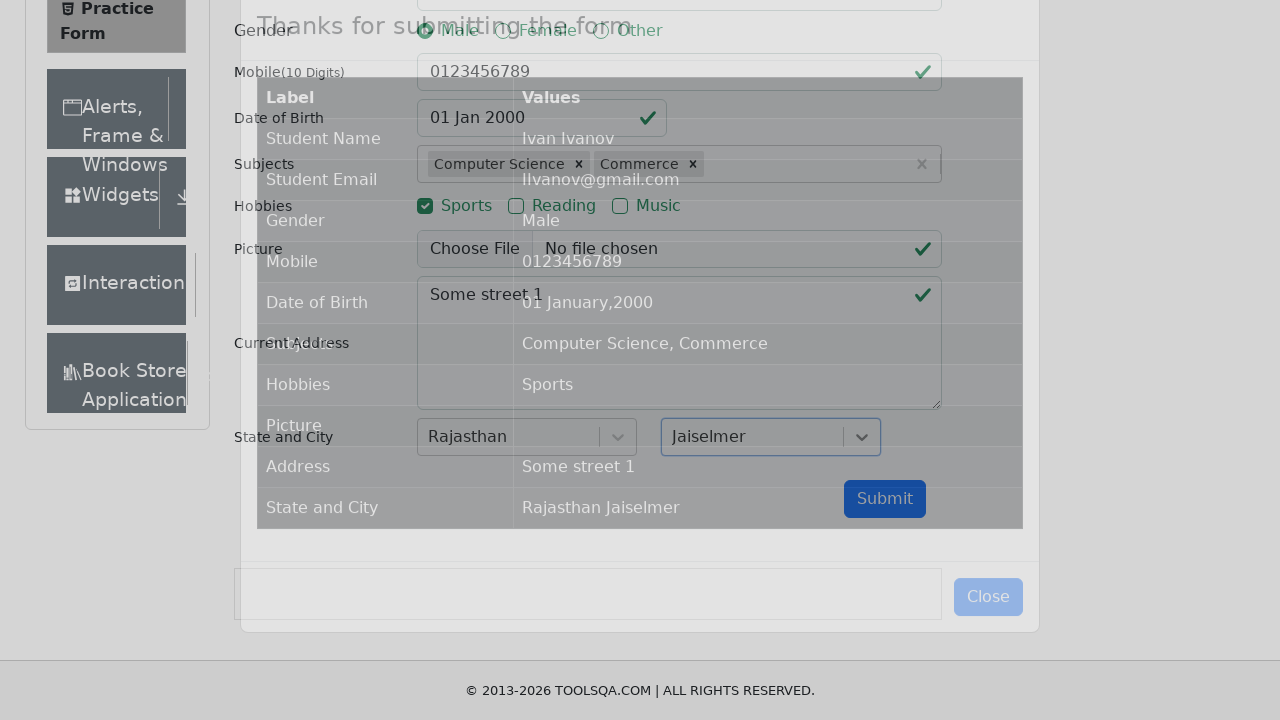

Confirmation table appeared, form submission successful
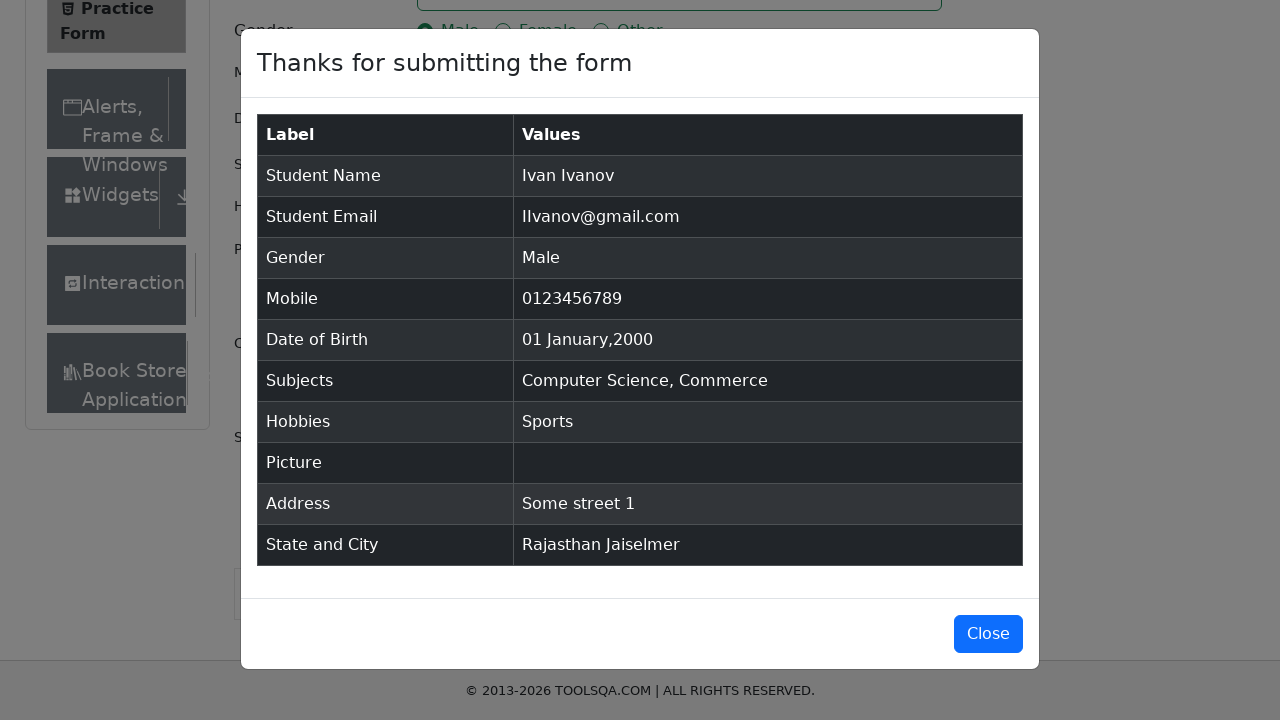

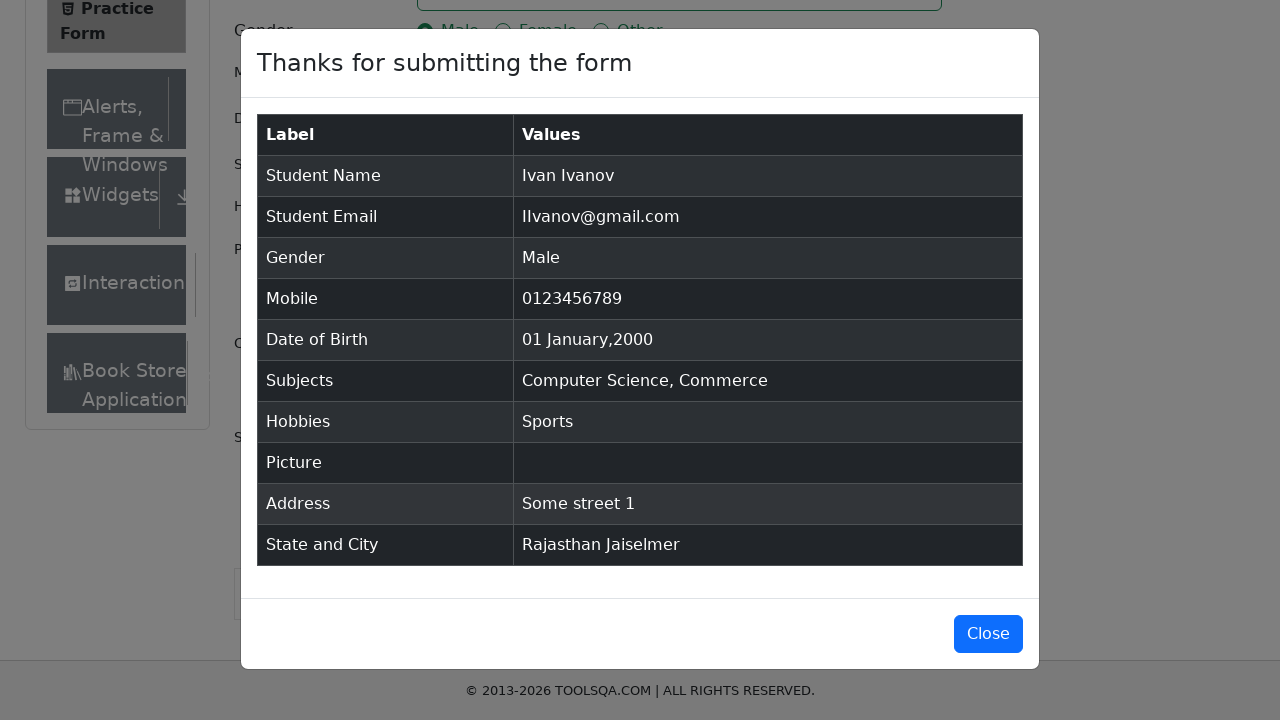